Tests A/B test page navigation by clicking the link and verifying the page content loads

Starting URL: https://the-internet.herokuapp.com/

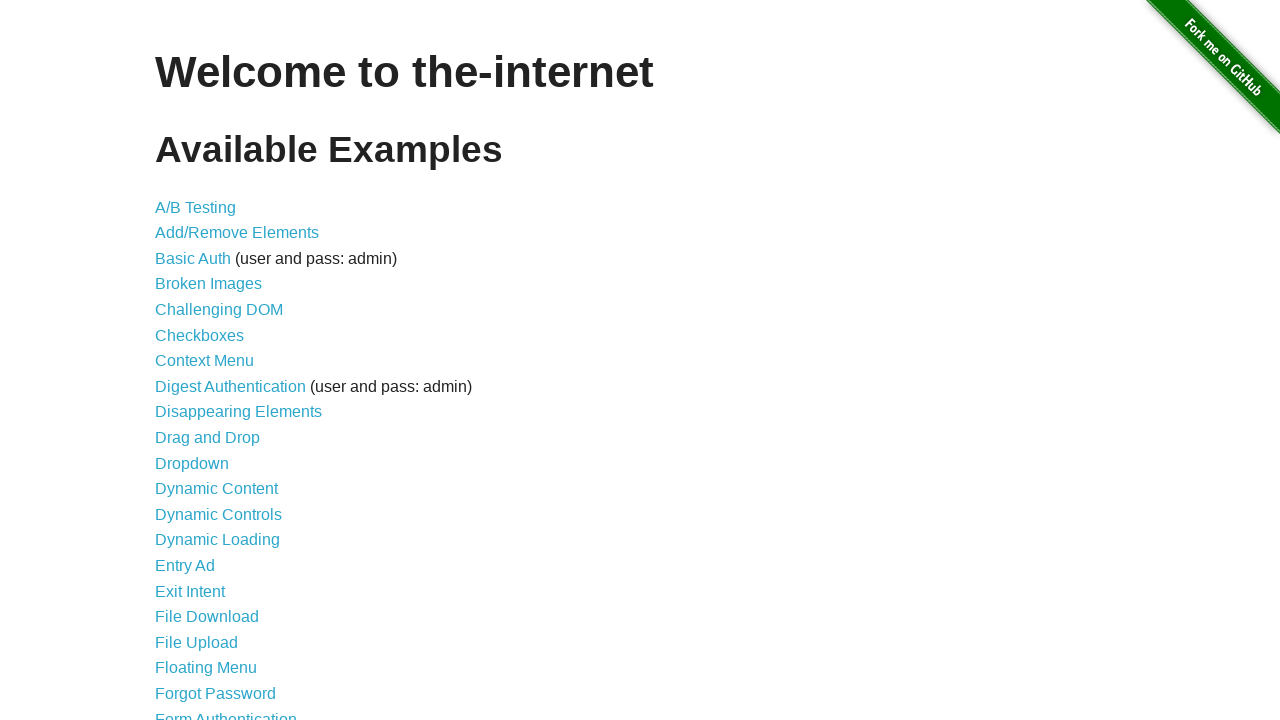

Clicked A/B Test link at (196, 207) on xpath=//a[@href='/abtest']
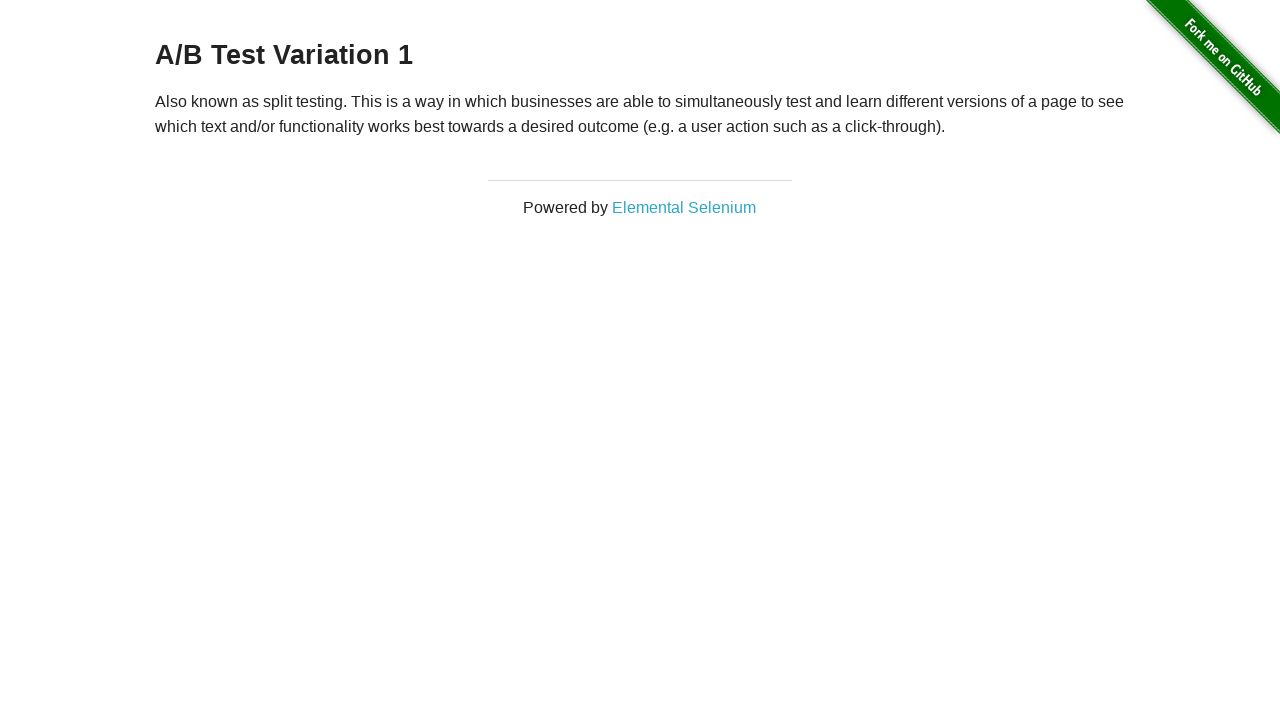

A/B Test page content loaded and verified
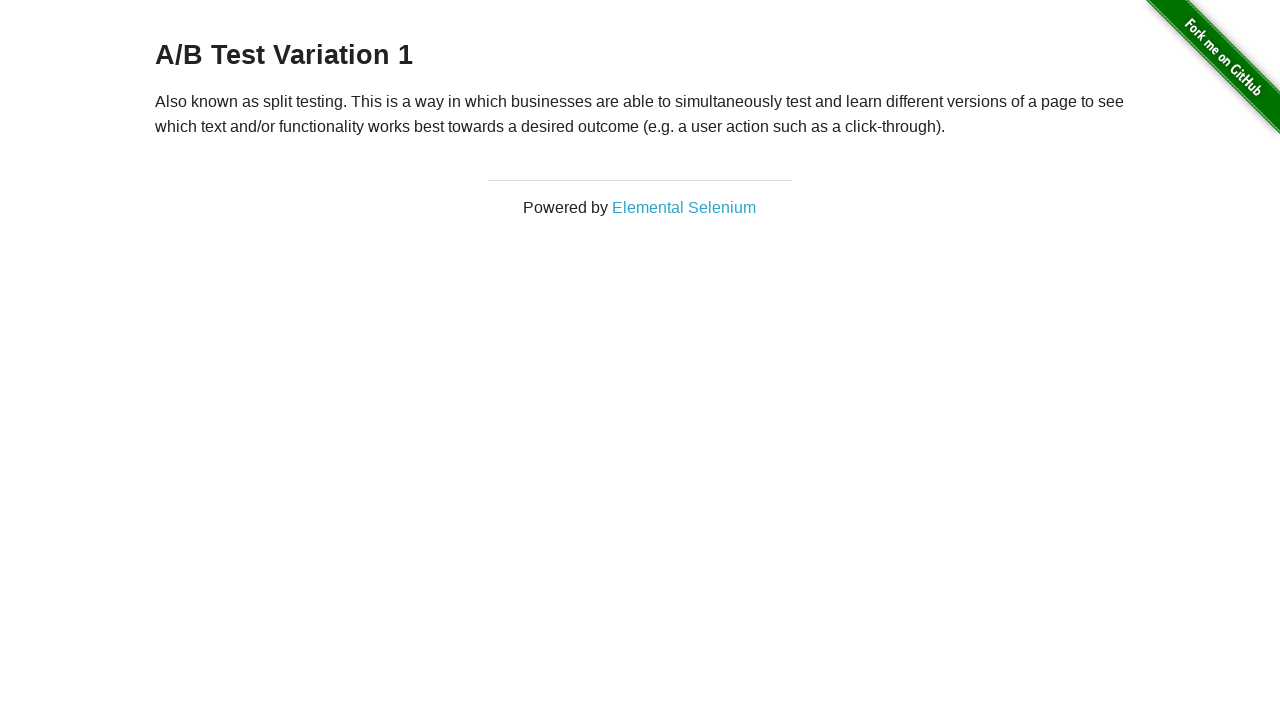

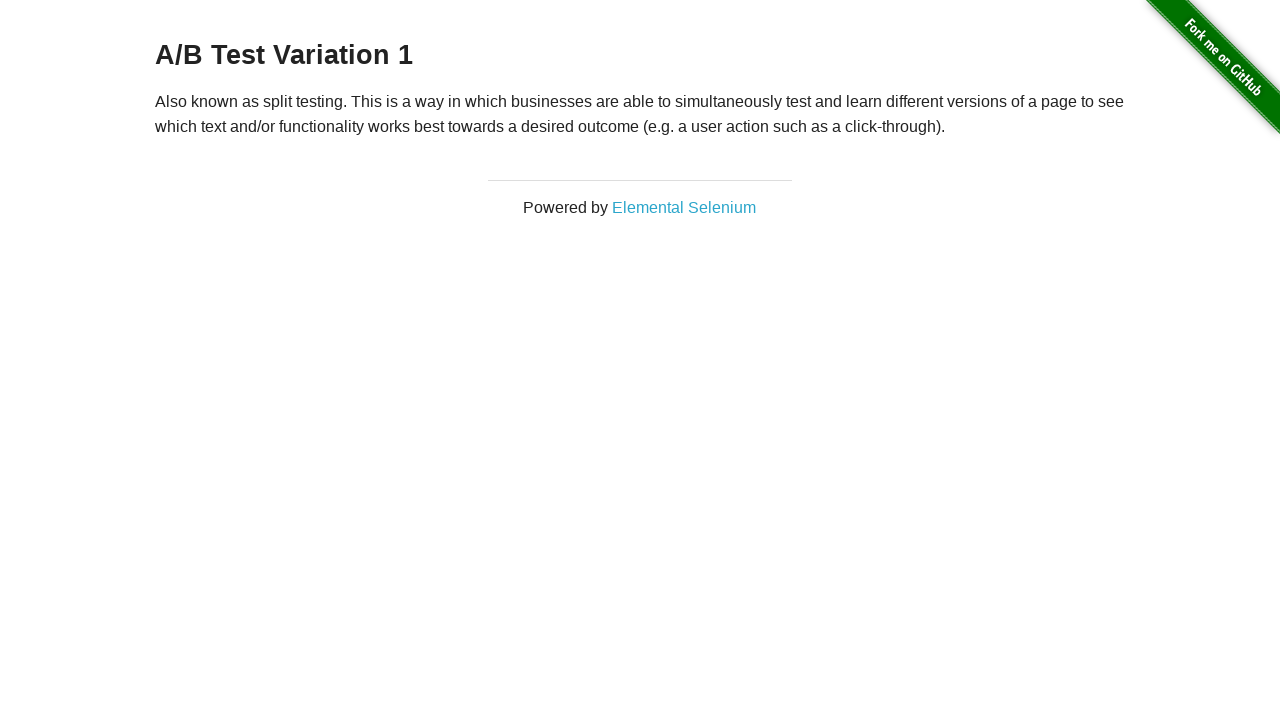